Tests multi-window handling by using a URL opener service to open multiple tabs, then switches to the Google tab and performs a search

Starting URL: https://www.openmultipleurl.com/

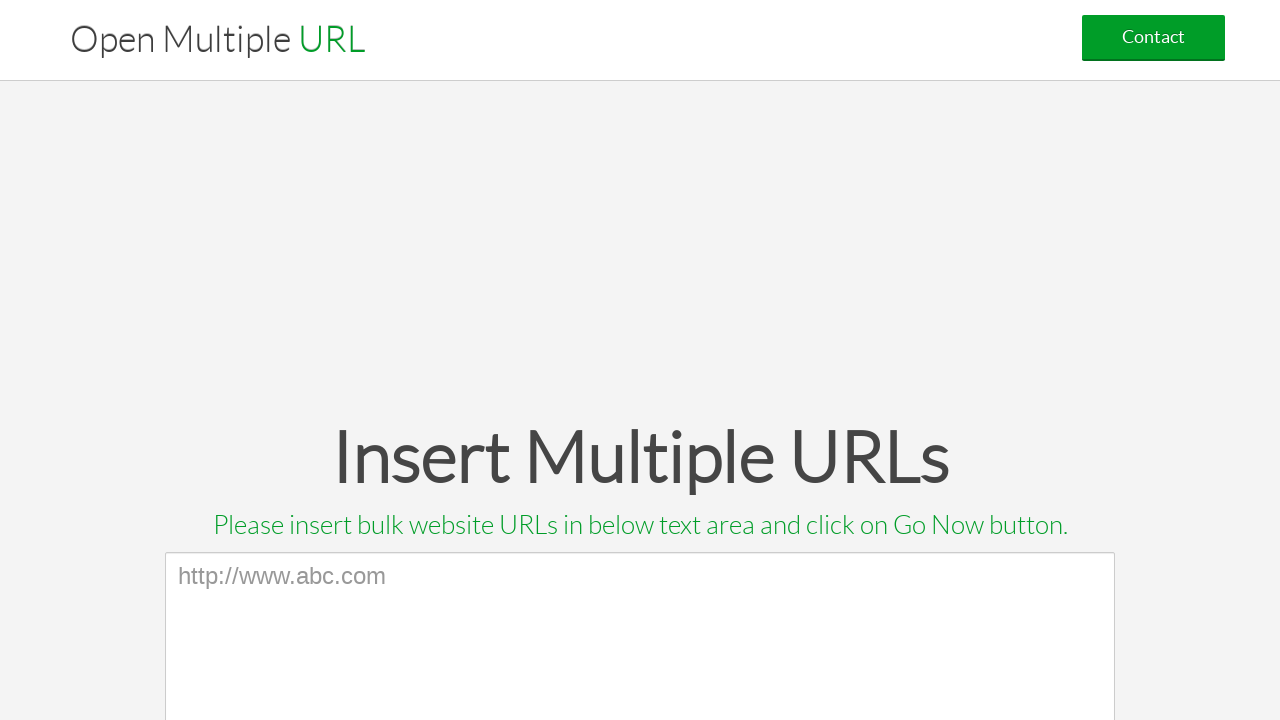

Filled textarea with first URL (Google) on textarea[name='list_urls']
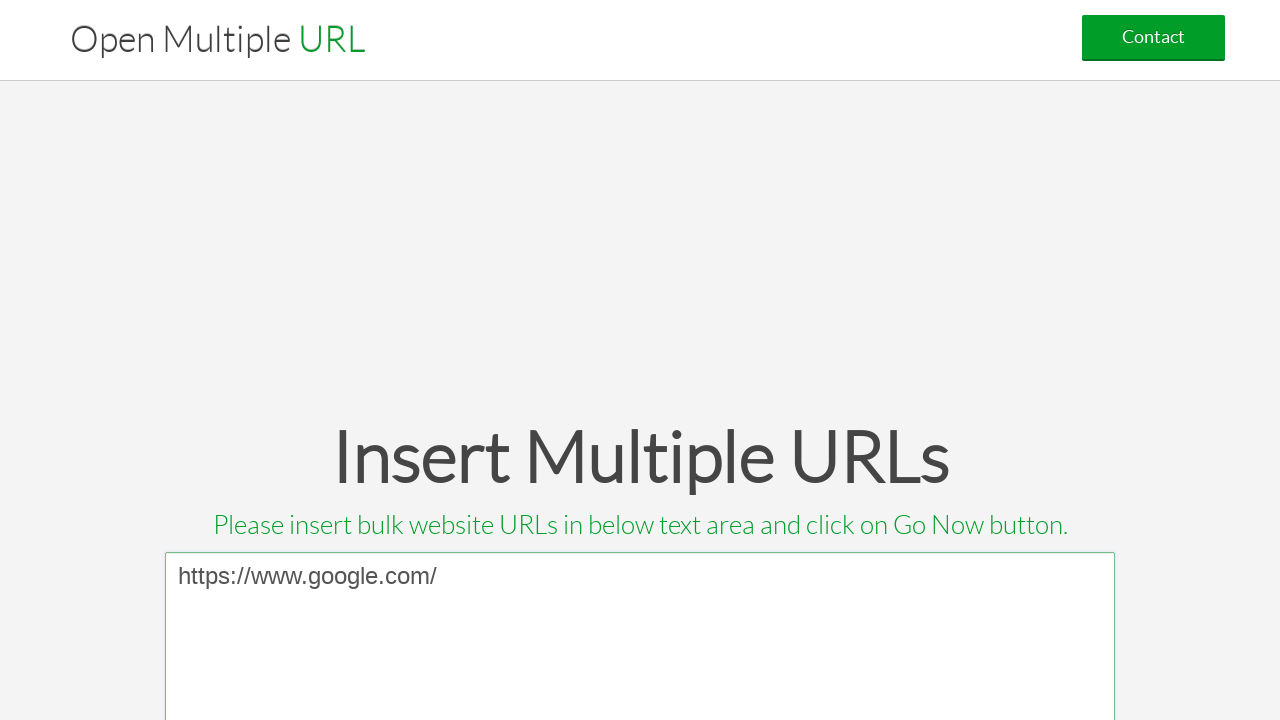

Pressed Enter to confirm first URL on textarea[name='list_urls']
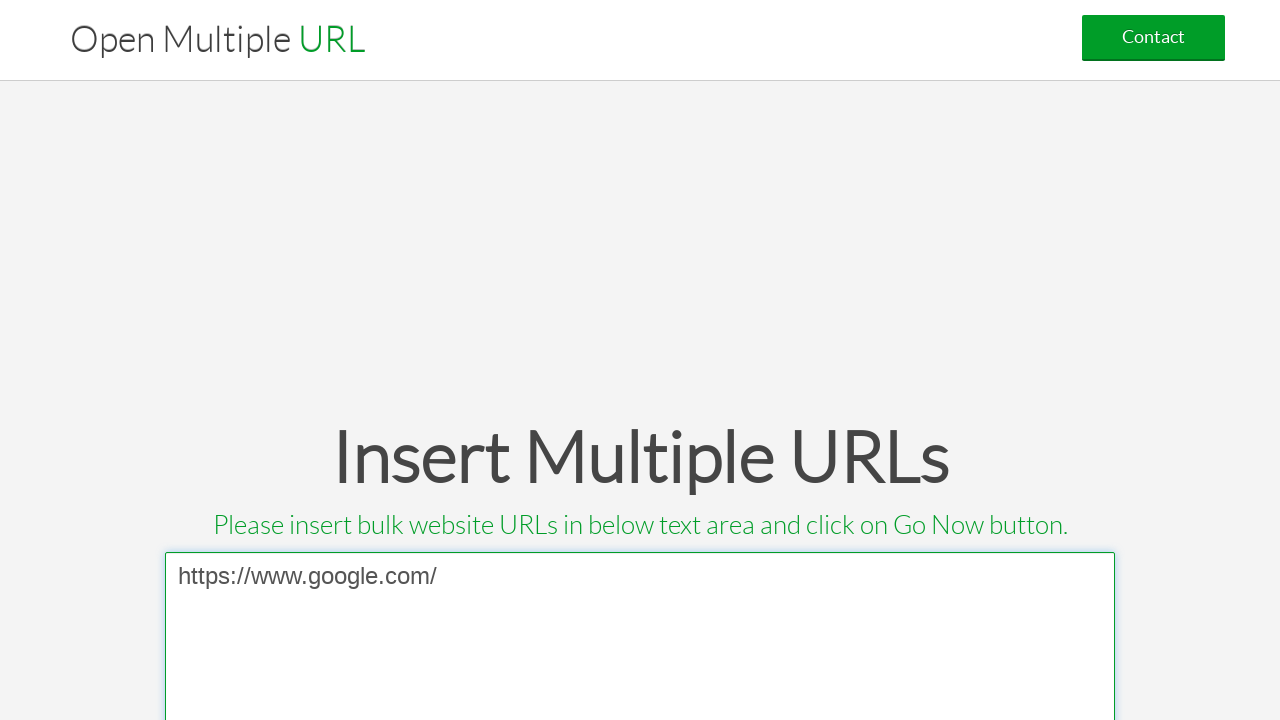

Filled textarea with second URL (Bing) on textarea[name='list_urls']
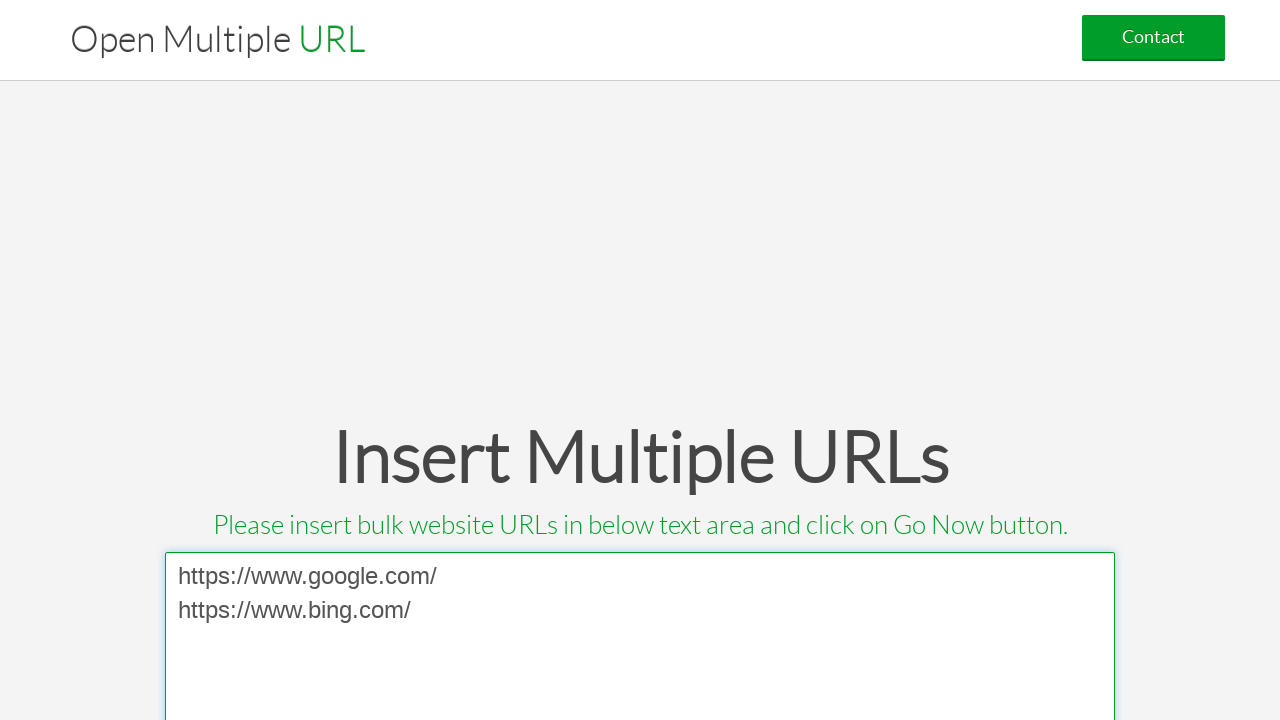

Pressed Enter to confirm second URL on textarea[name='list_urls']
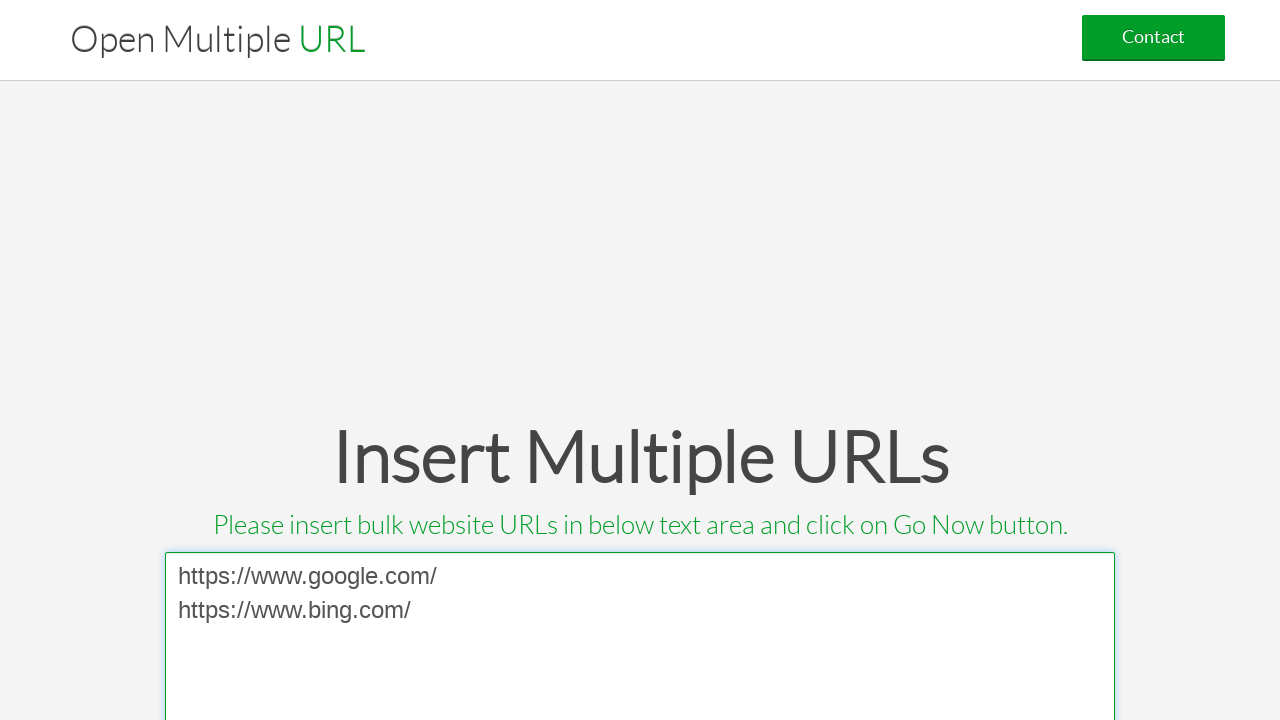

Filled textarea with third URL (Facebook) on textarea[name='list_urls']
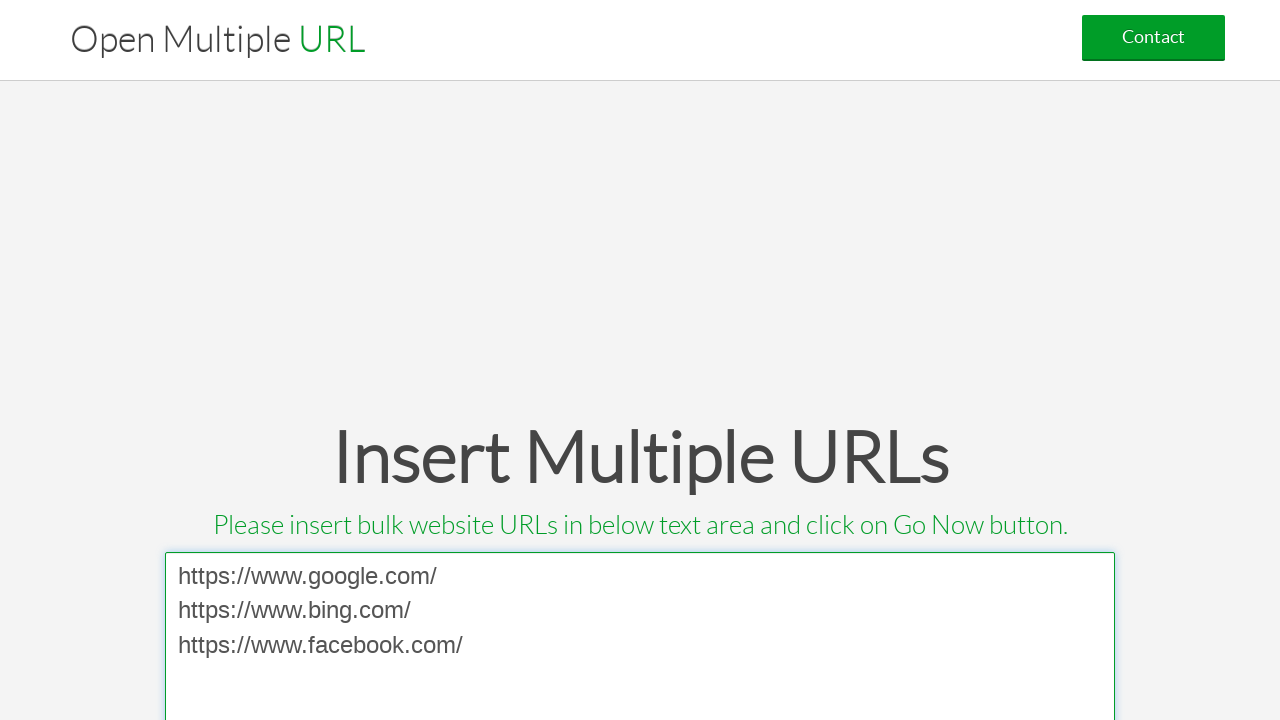

Pressed Enter to confirm third URL on textarea[name='list_urls']
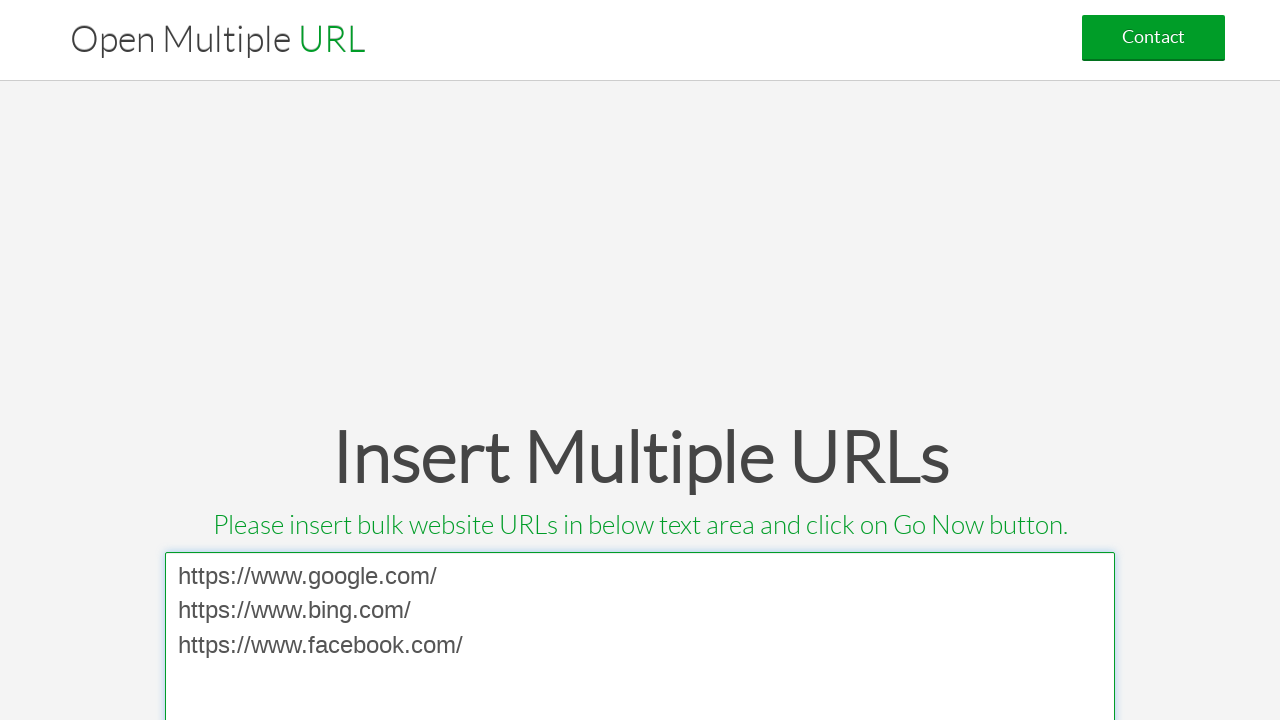

Filled textarea with fourth URL (Amazon) on textarea[name='list_urls']
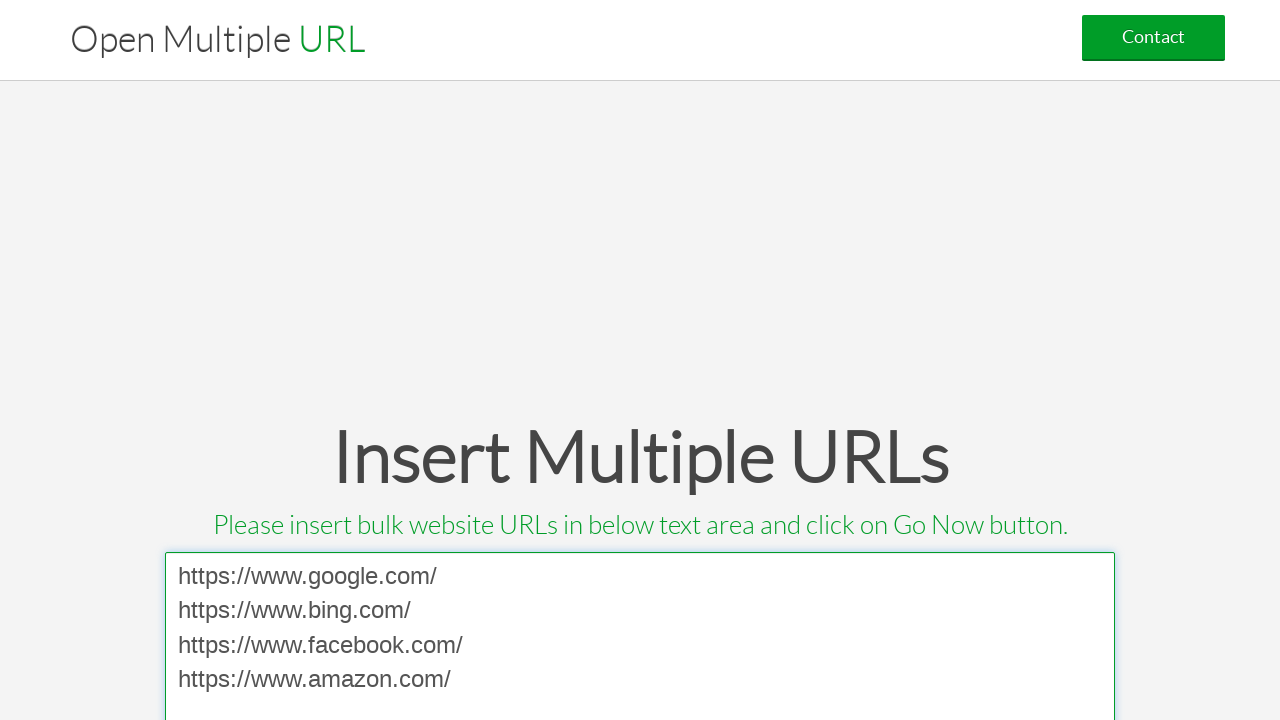

Pressed Enter to confirm fourth URL on textarea[name='list_urls']
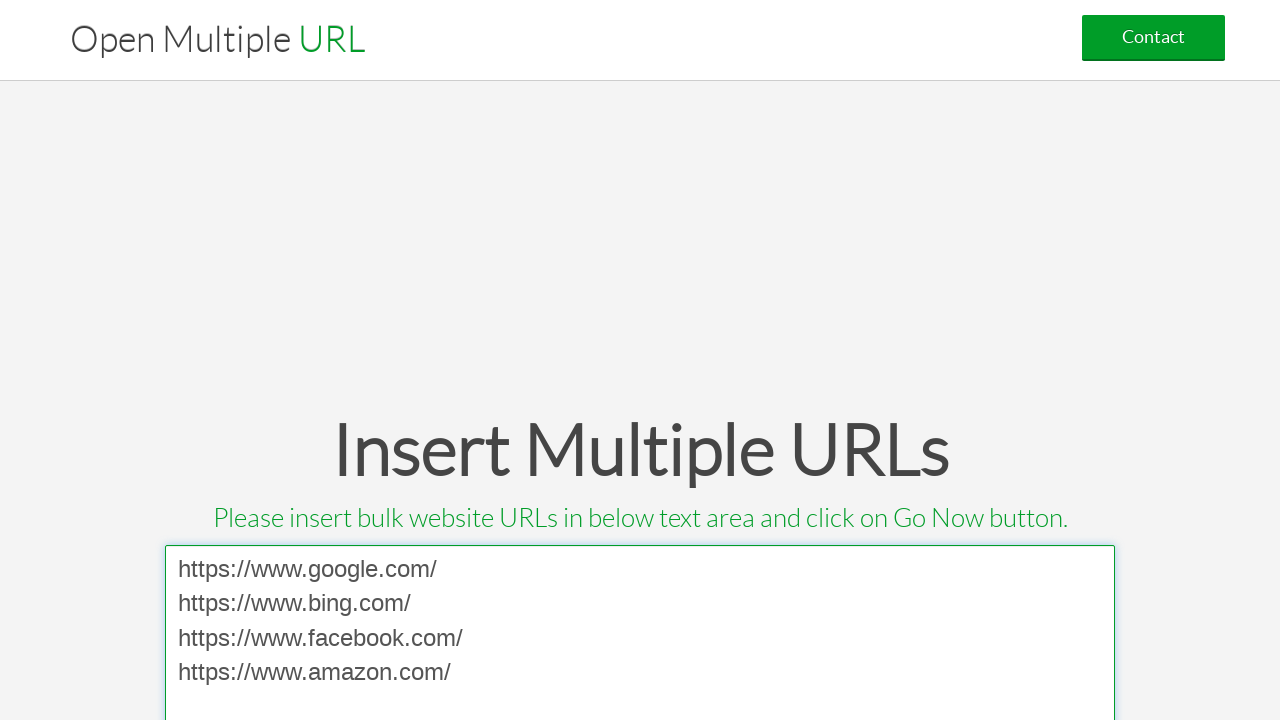

Filled textarea with fifth URL (Microsoft) on textarea[name='list_urls']
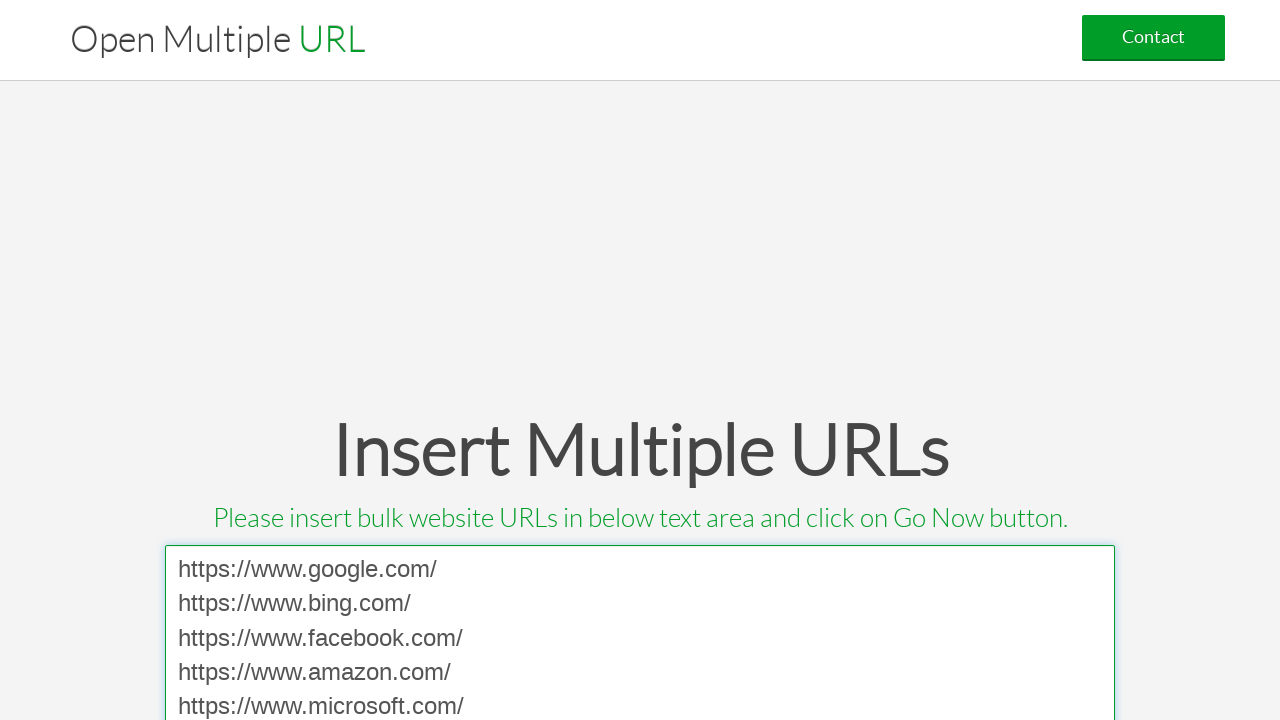

Clicked 'Go Now' button to open all URLs in new tabs at (640, 360) on input[value='Go Now']
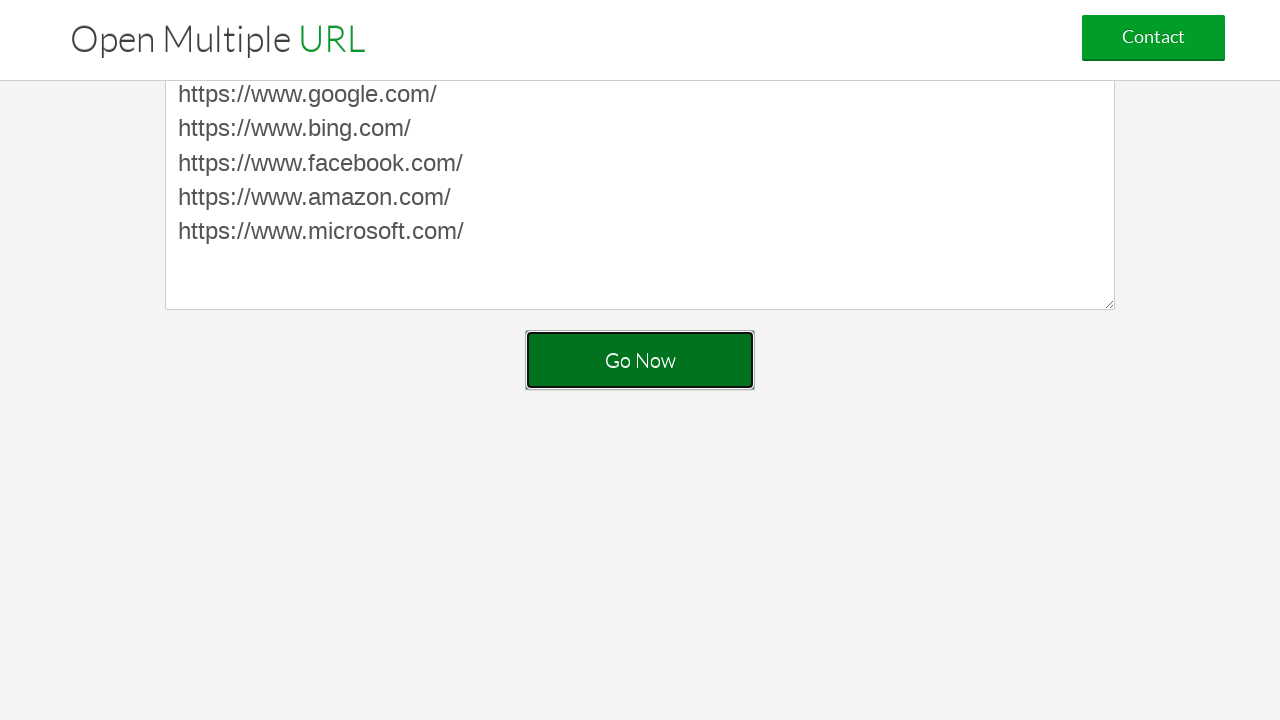

Waited for new windows/tabs to open
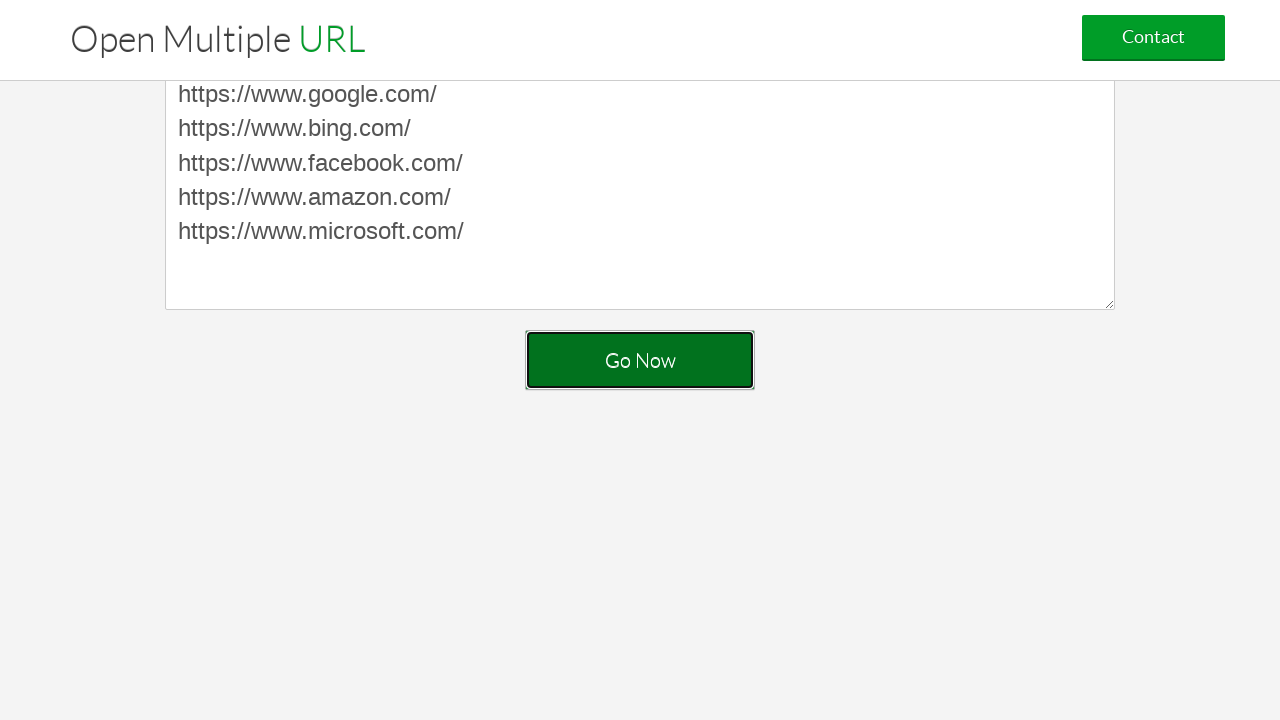

Retrieved all open pages from context
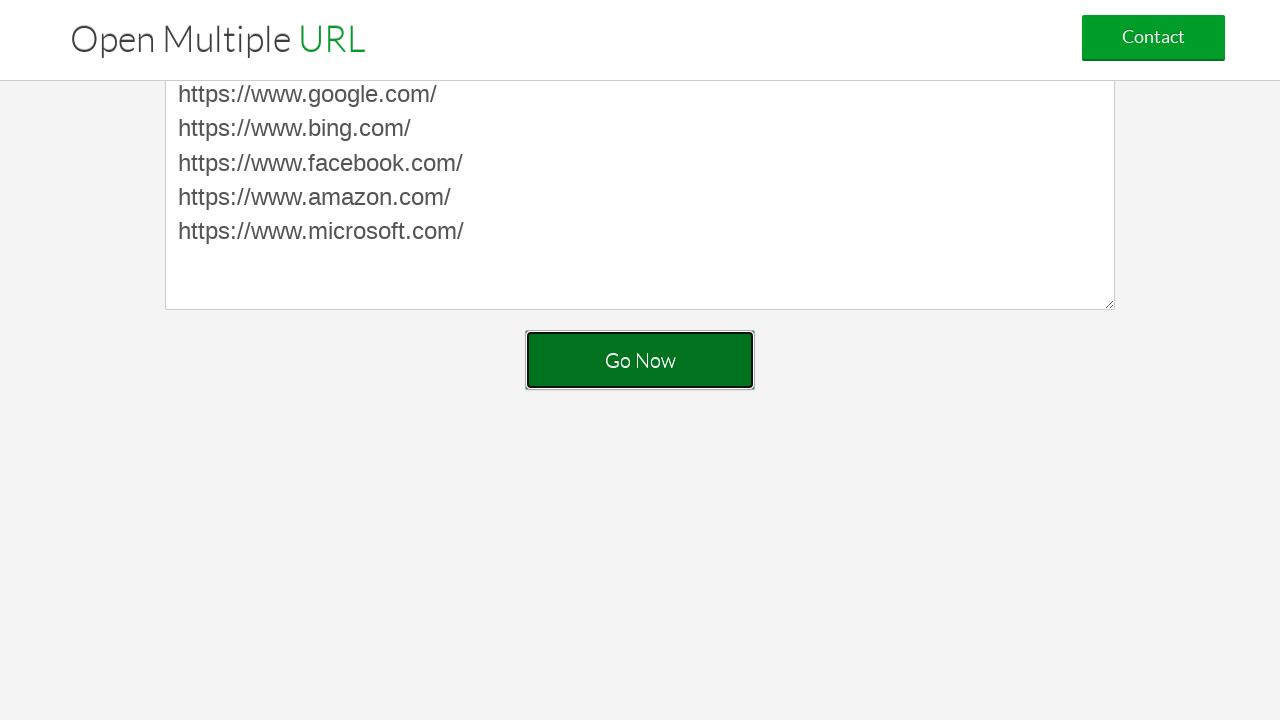

Located Google tab among open pages
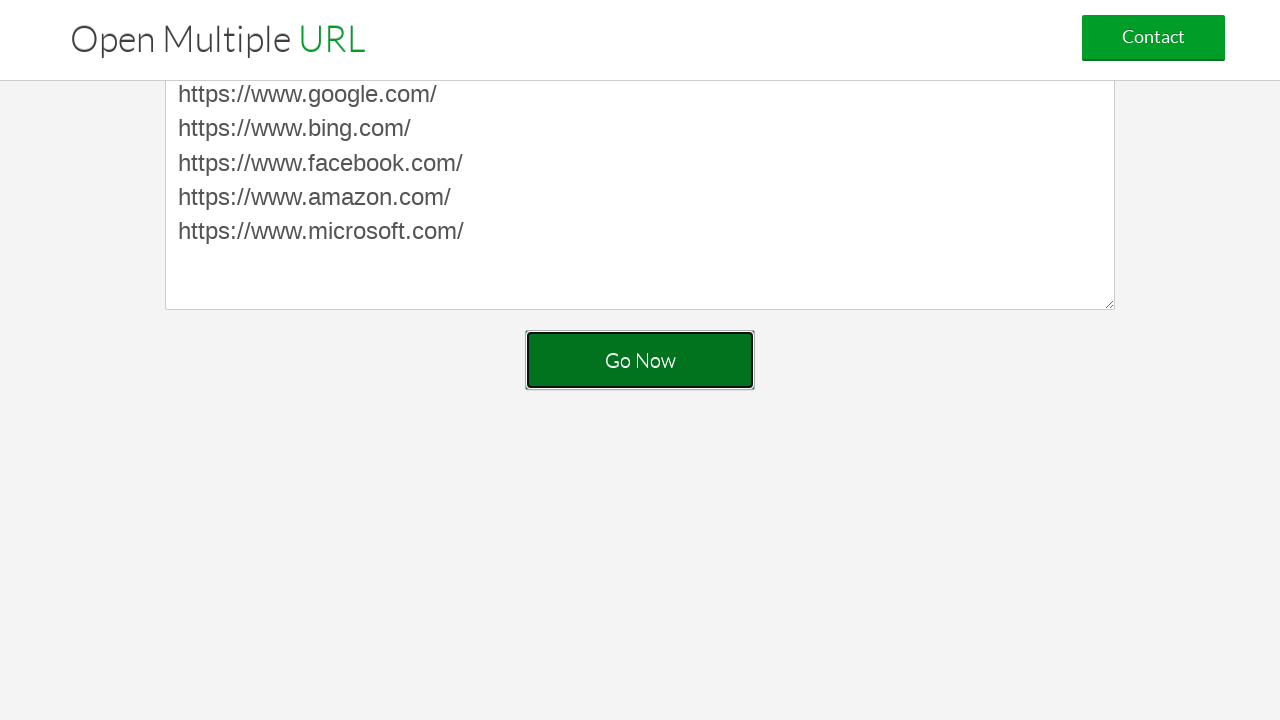

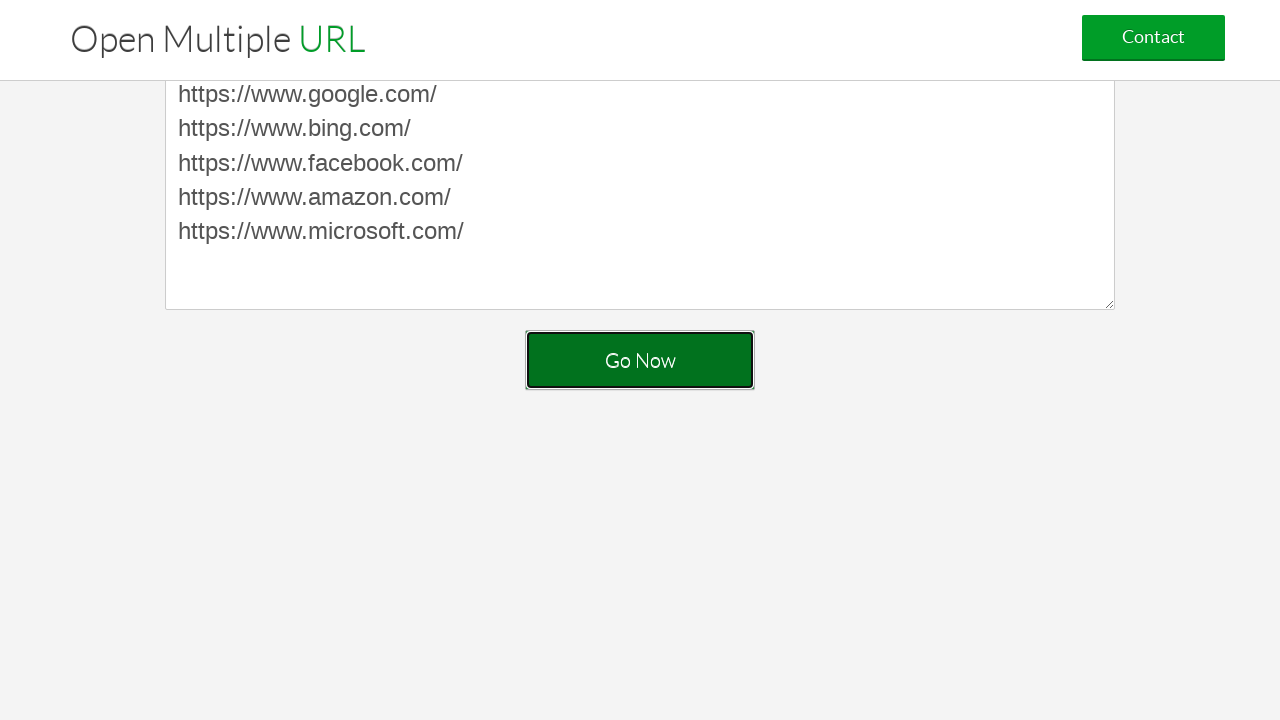